Tests scrolling functionality on a practice automation page by scrolling the window down and then scrolling within a table element

Starting URL: https://rahulshettyacademy.com/AutomationPractice/

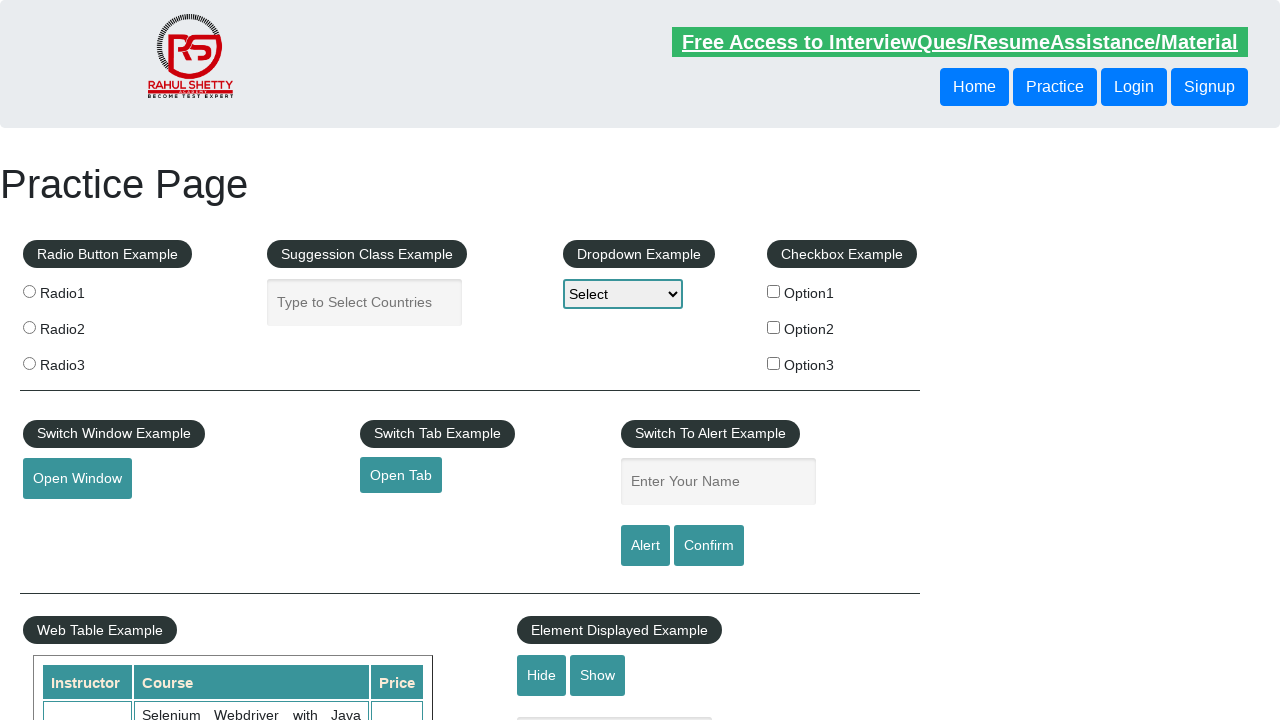

Scrolled window down by 500 pixels
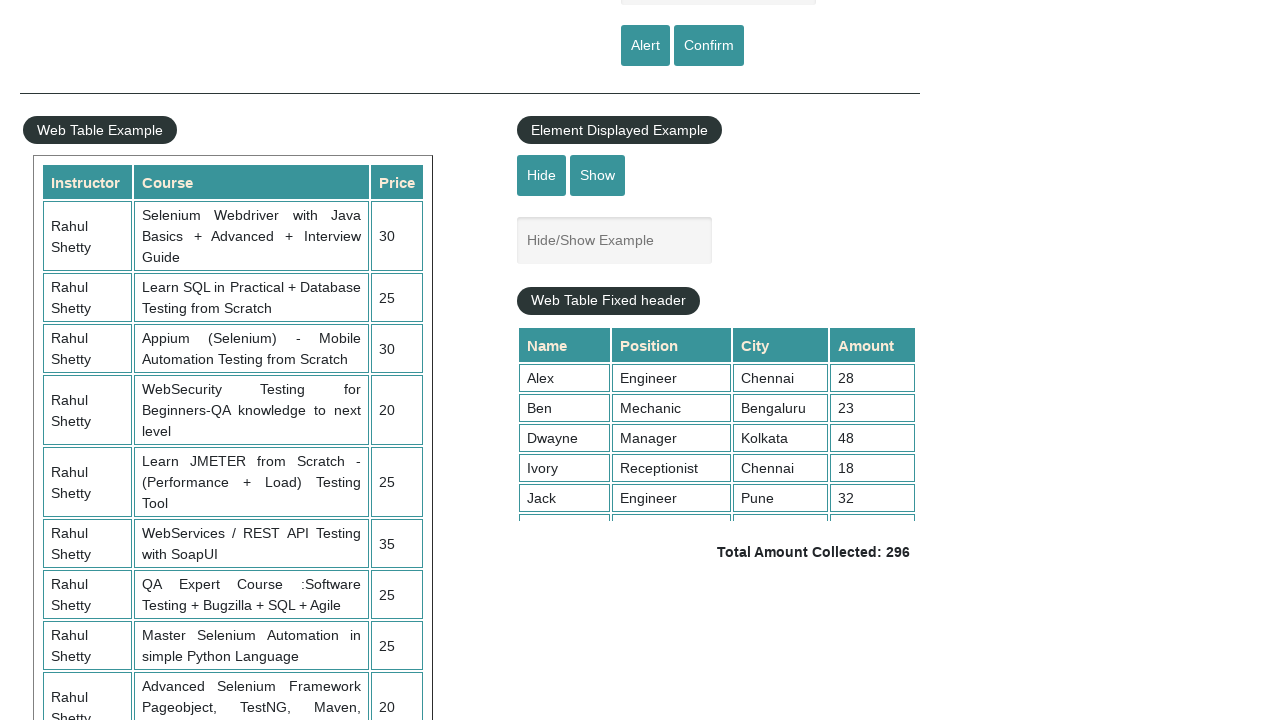

Waited 2 seconds for scroll animation to complete
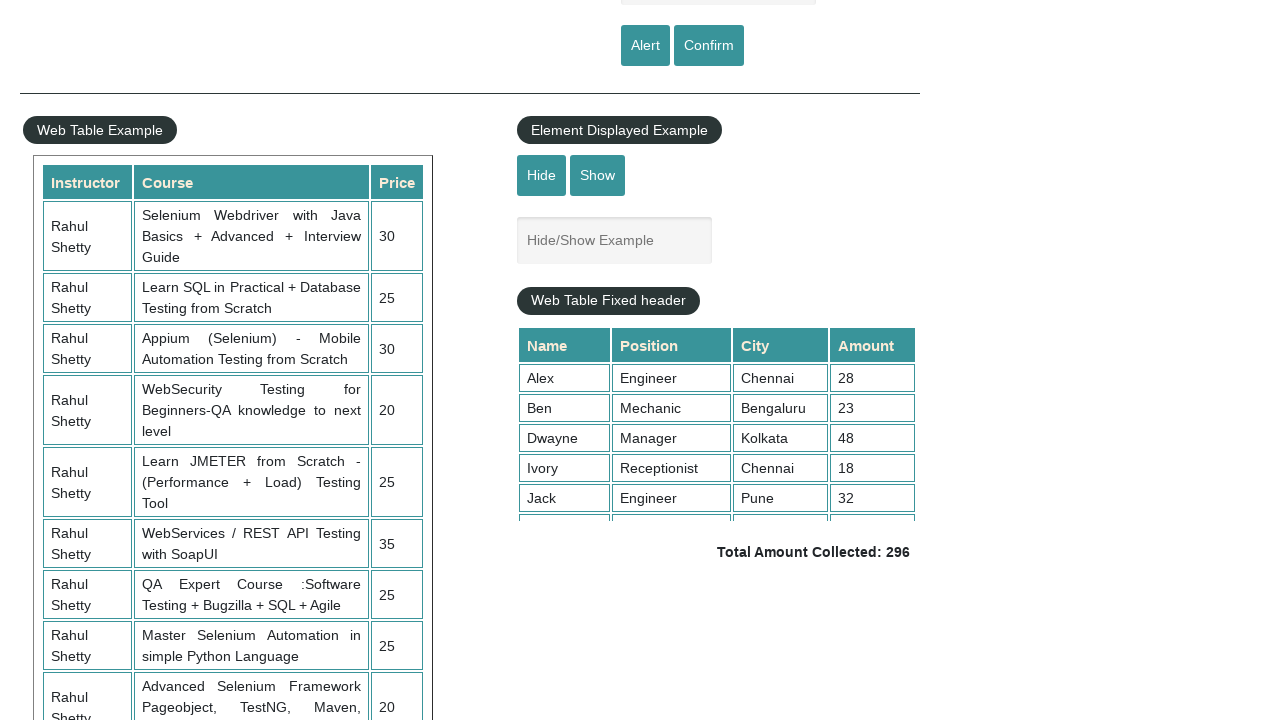

Scrolled table element to top by setting scrollTop to 5000
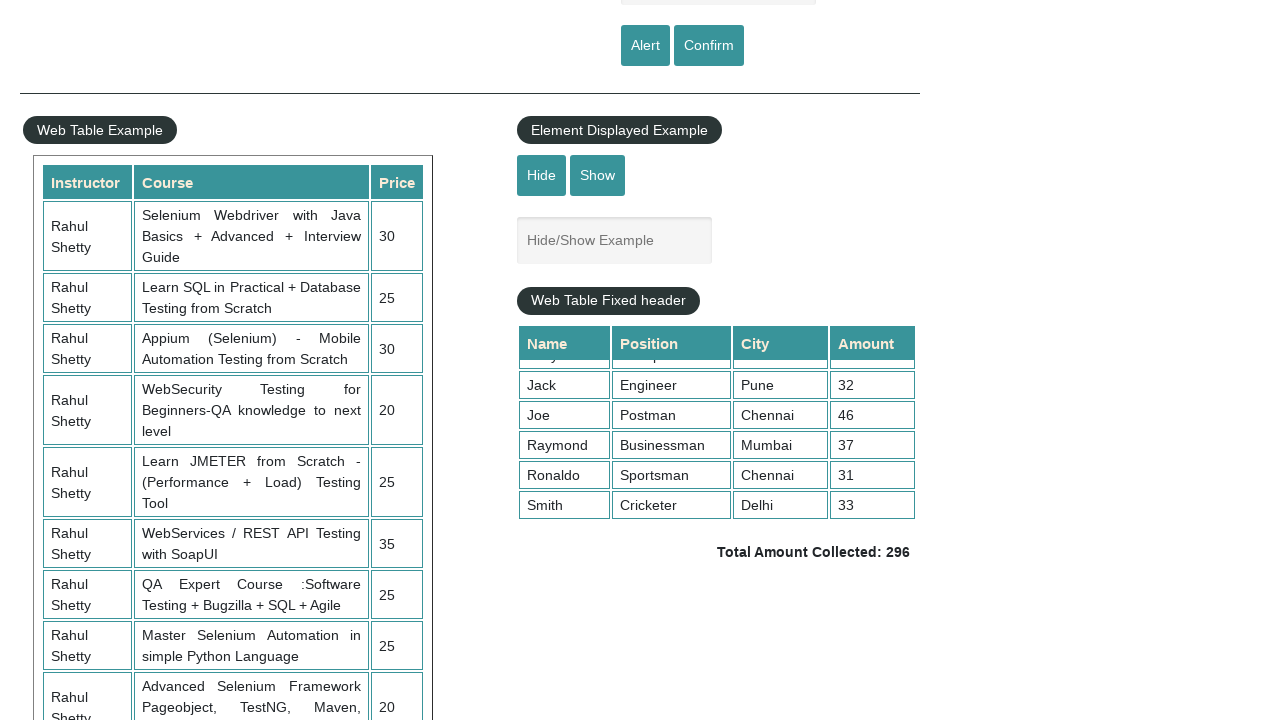

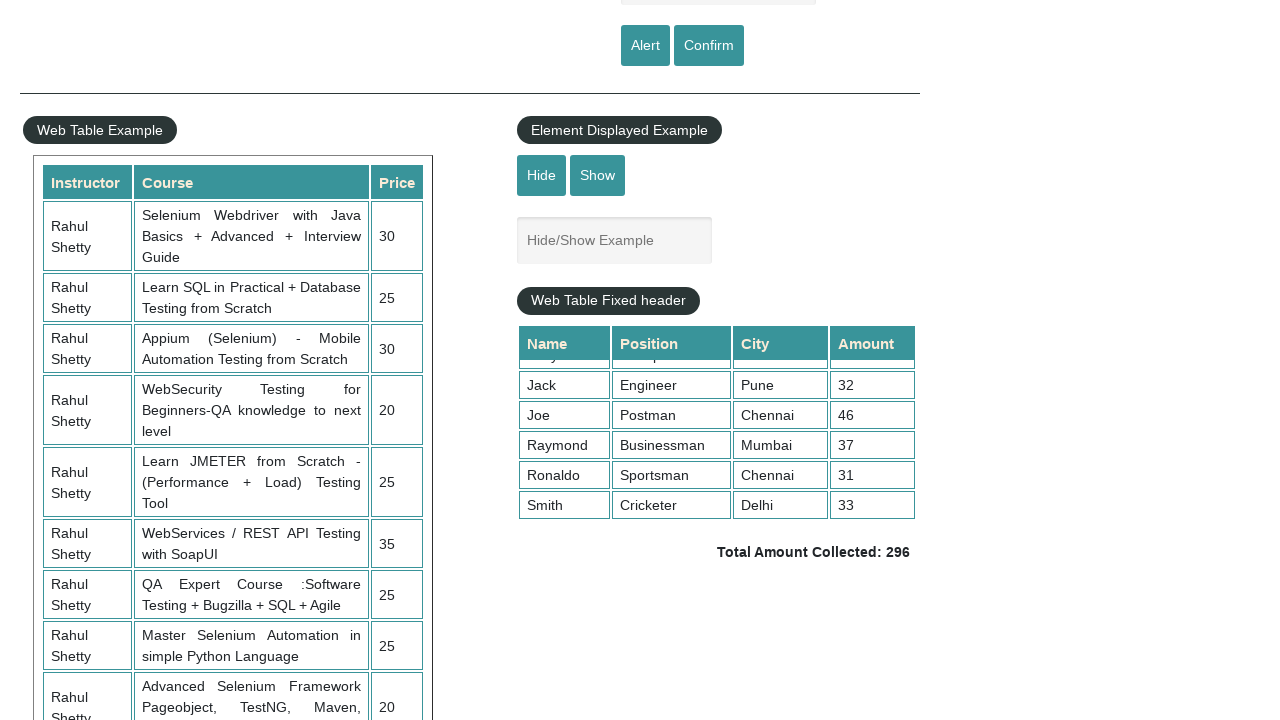